Tests registration form by filling username and email fields, then selecting a radio button and checking the terms checkbox

Starting URL: https://www.thetestingworld.com/testings/

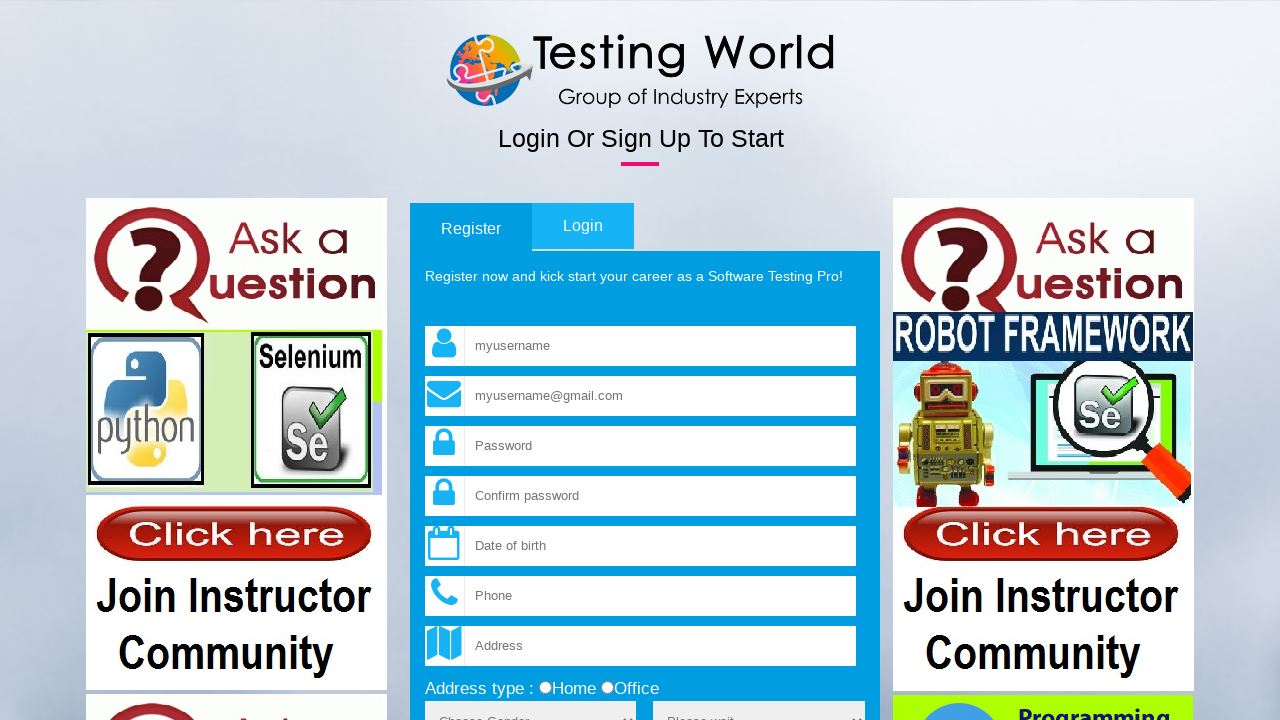

Filled username field with 'TestUser2024' on input[name='fld_username']
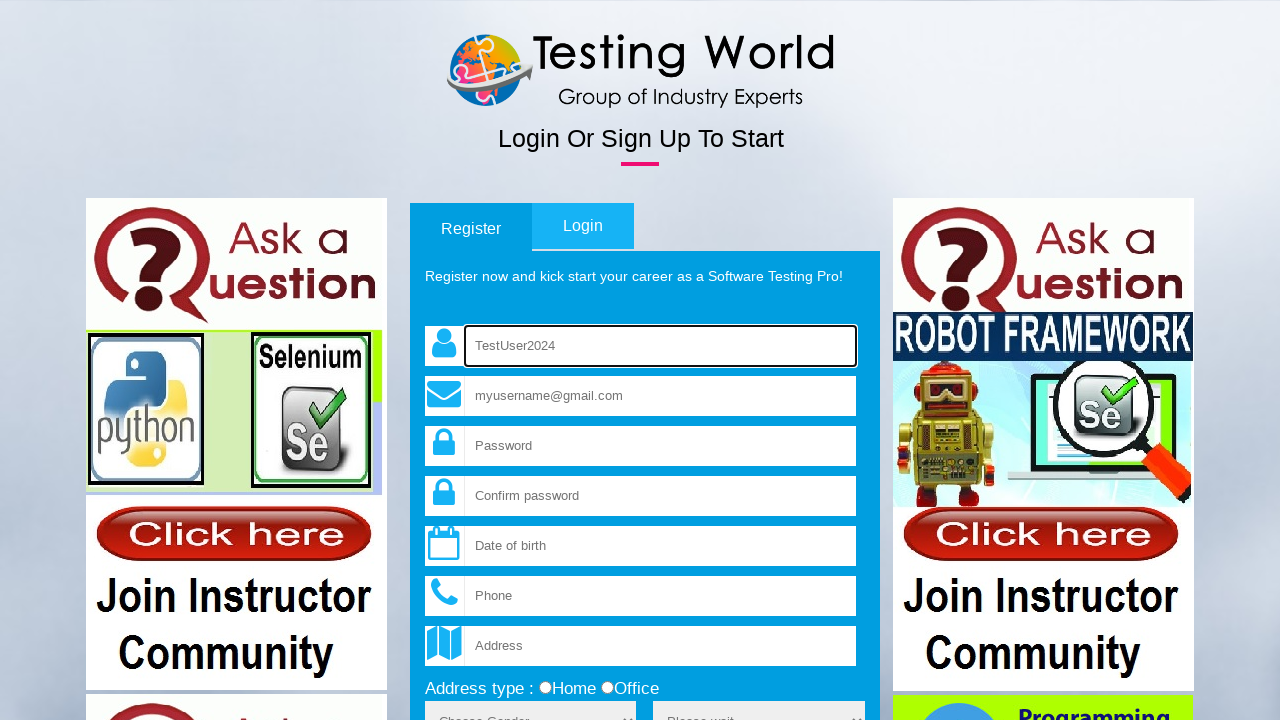

Filled email field with 'testuser2024@yahoo.com' on input[name='fld_email']
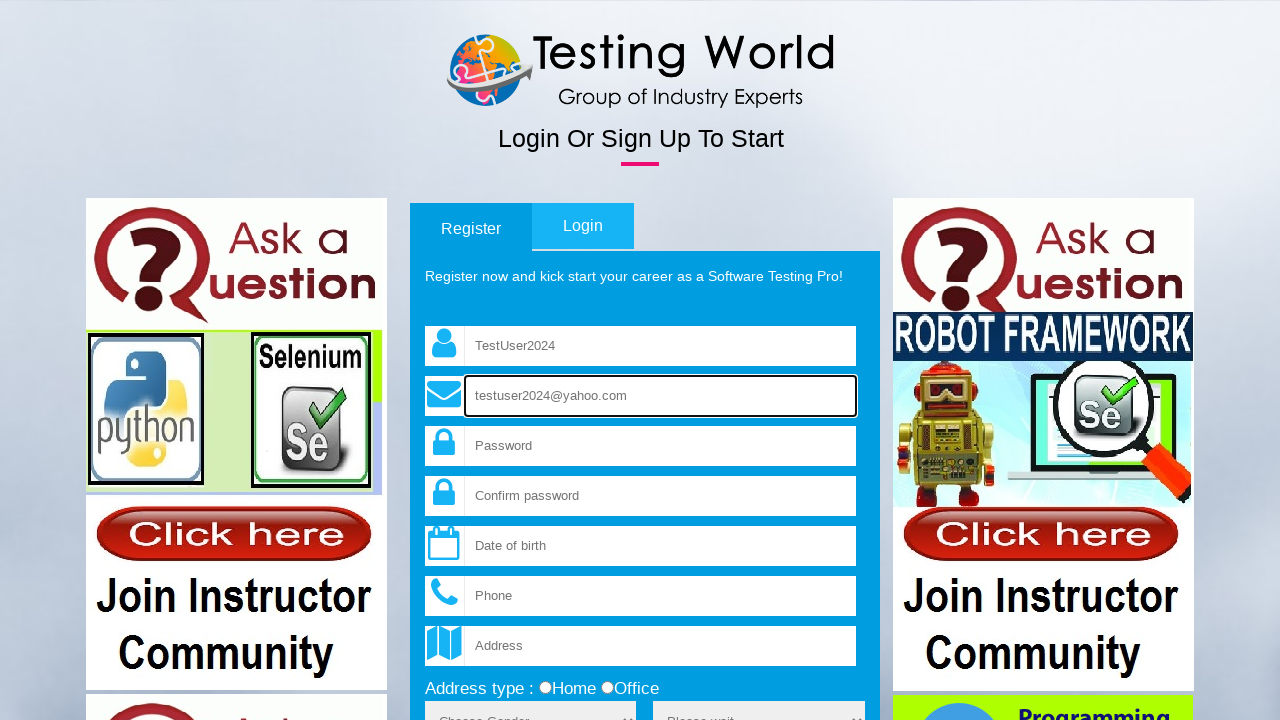

Selected 'home' radio button at (545, 688) on input[value='home']
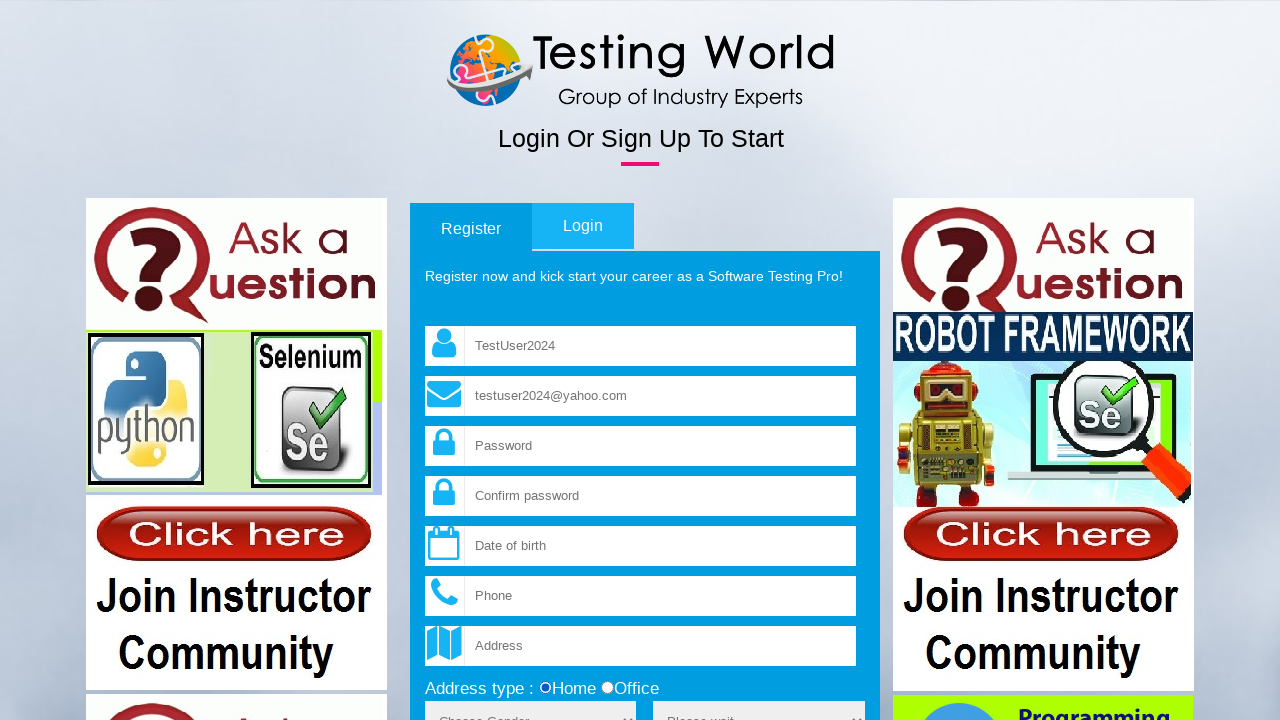

Checked the terms and conditions checkbox at (431, 361) on input[name='terms']
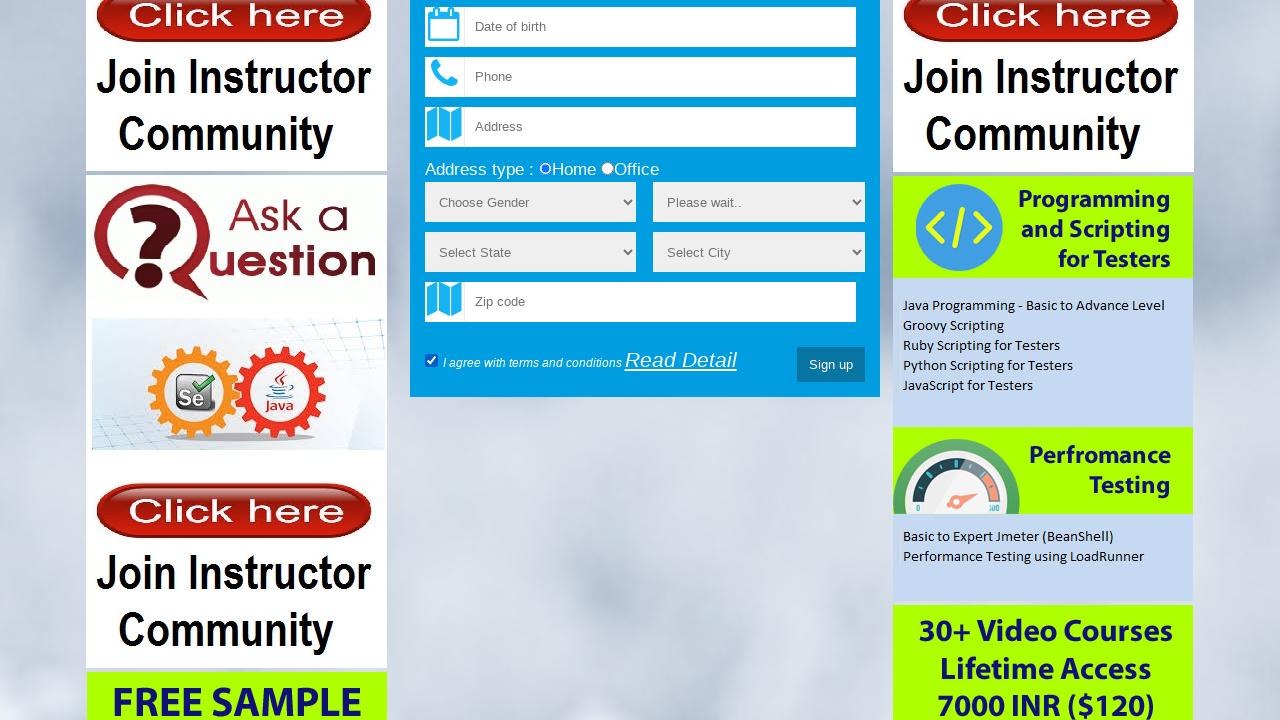

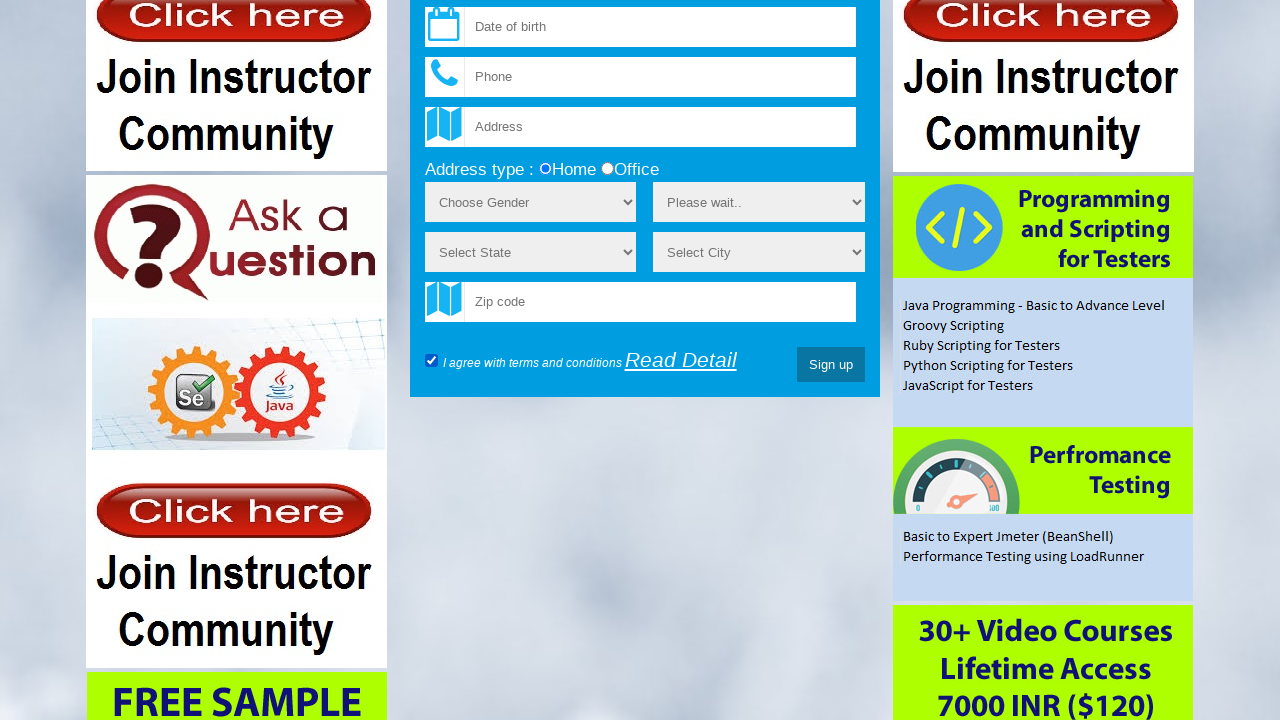